Tests validation of very long text input in the pet name and owner name fields.

Starting URL: https://test-a-pet.vercel.app/

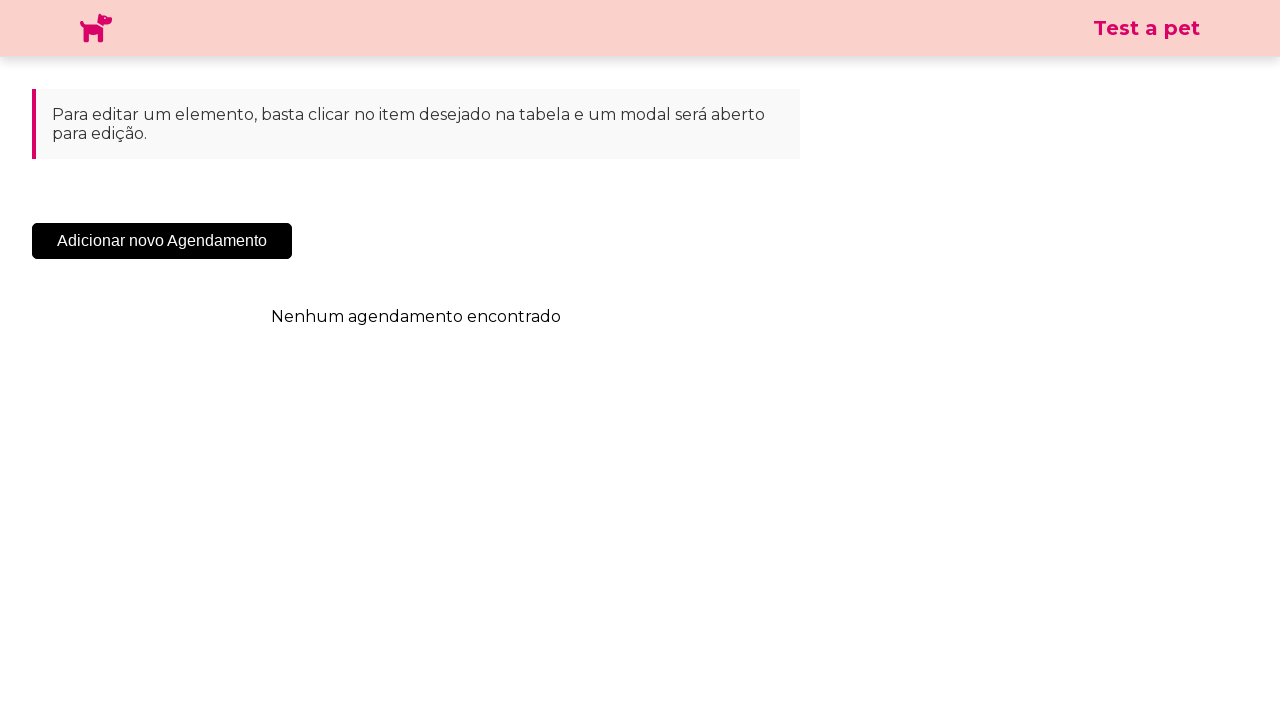

Clicked 'Adicionar Novo Agendamento' button at (162, 241) on .sc-cHqXqK.kZzwzX
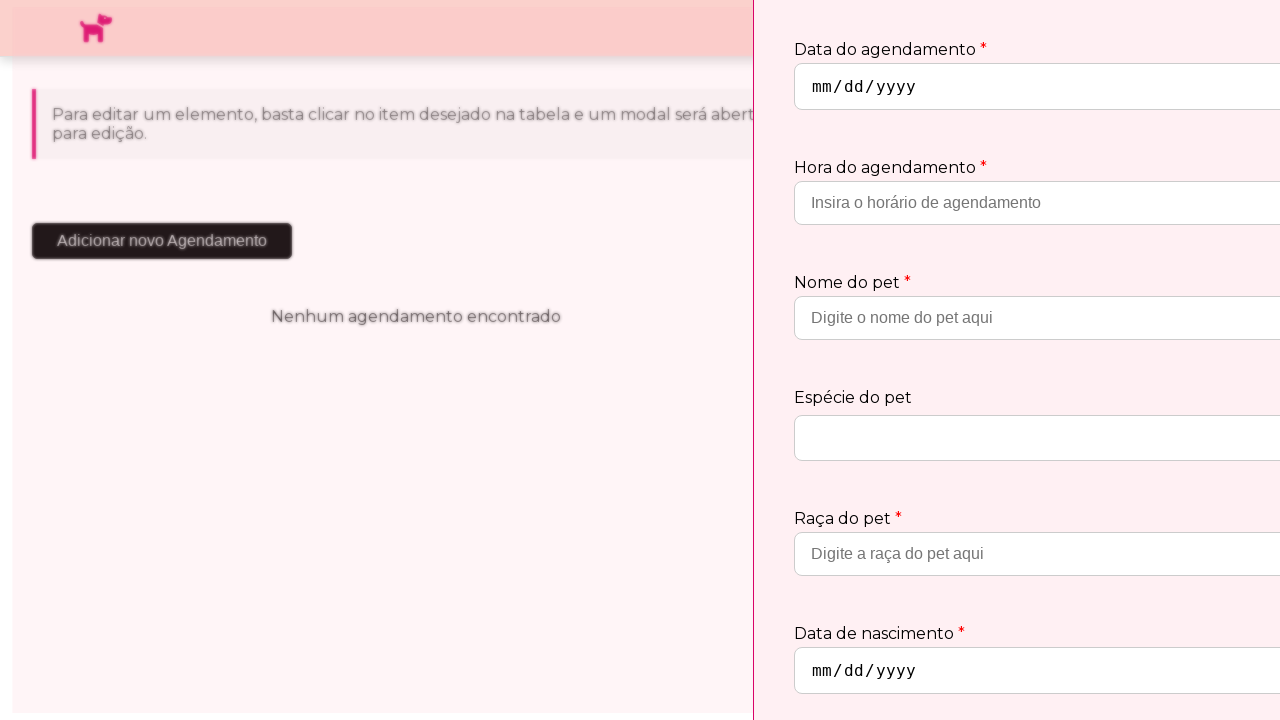

Modal dialog appeared
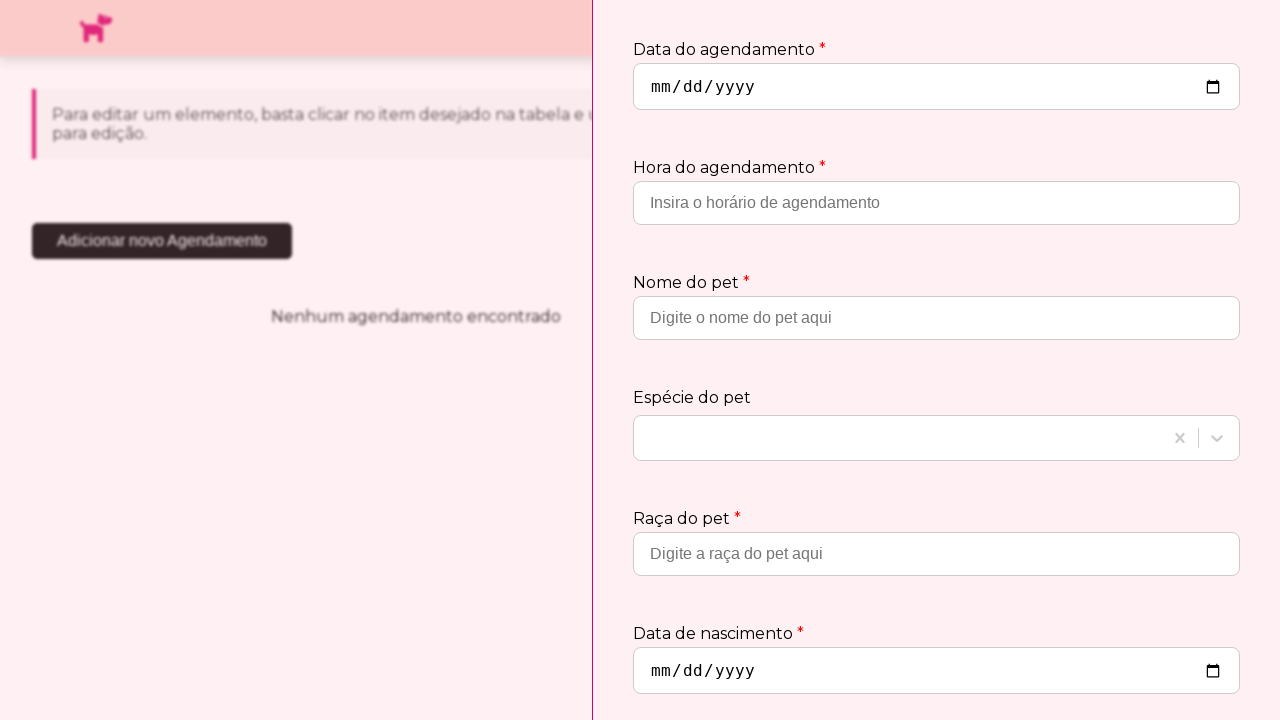

Filled pet name field with very long text (Pedro de Alcântara João Carlos Leopoldo Salvador Bibiano Francisco Xavier de Paula Leocádio Miguel Gabriel Rafael Gonzaga) on input[placeholder='Digite o nome do pet aqui']
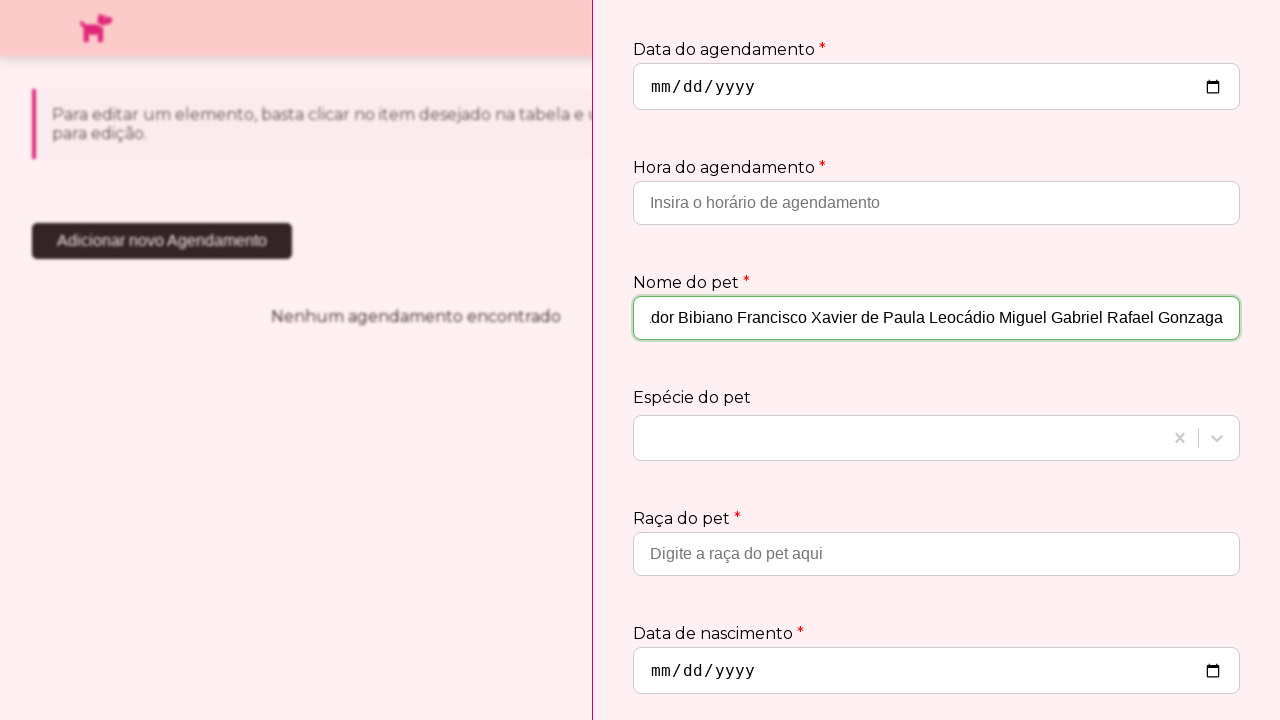

Filled owner name field with very long text (Pedro de Alcântara João Carlos Leopoldo Salvador Bibiano Francisco Xavier de Paula Leocádio Miguel Gabriel Rafael Gonzaga) on input[placeholder='Insira o nome do proprietário']
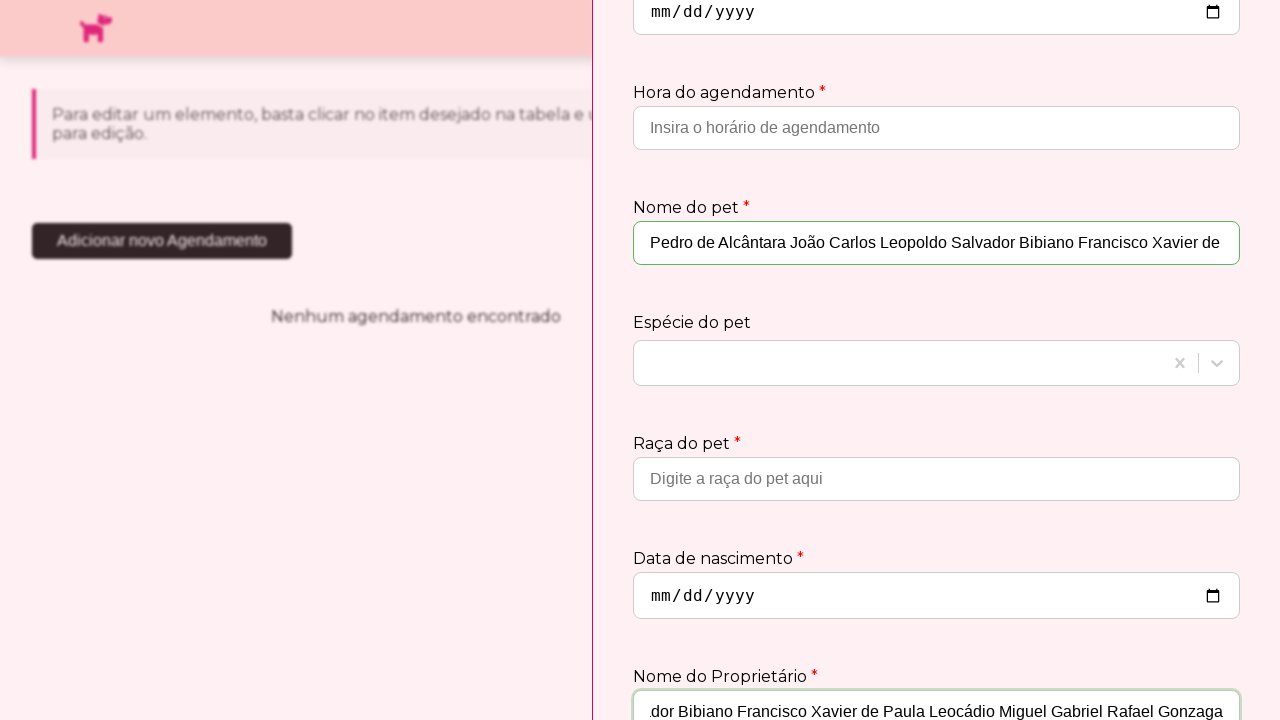

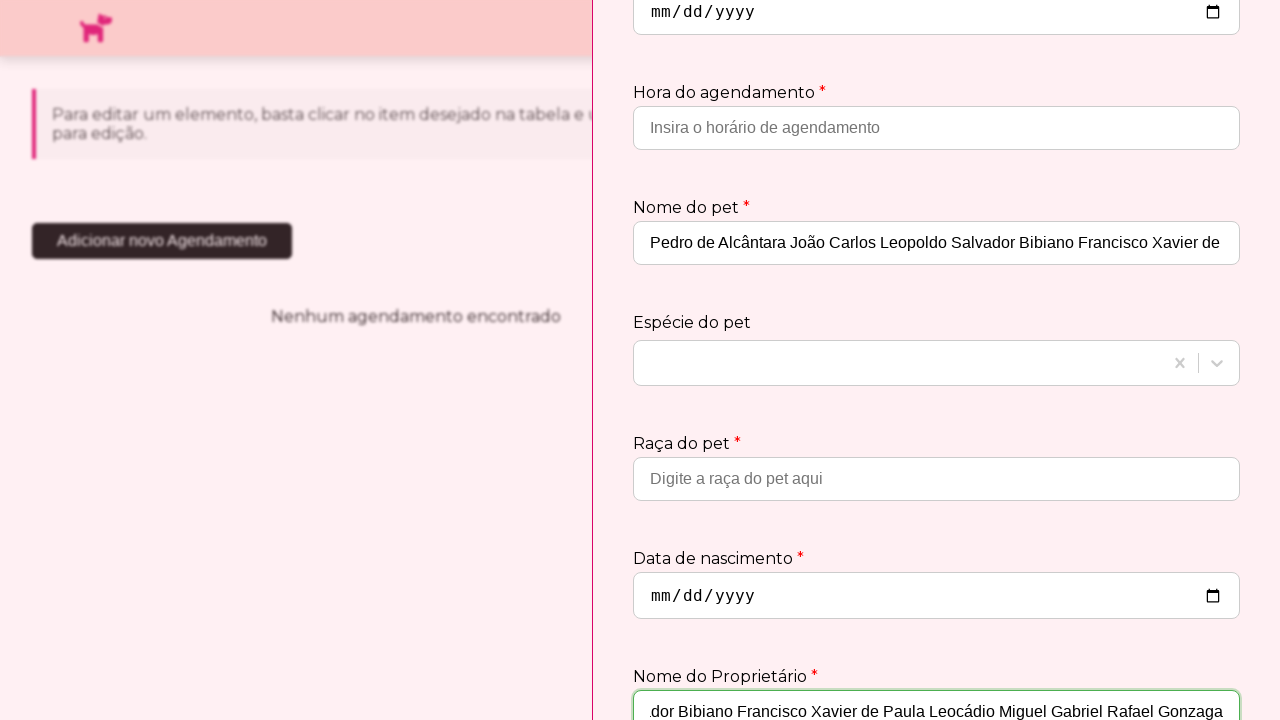